Navigates to W3Schools HTML tables page and iterates through all cells in the example table to verify the table structure and content are accessible

Starting URL: https://www.w3schools.com/html/html_tables.asp

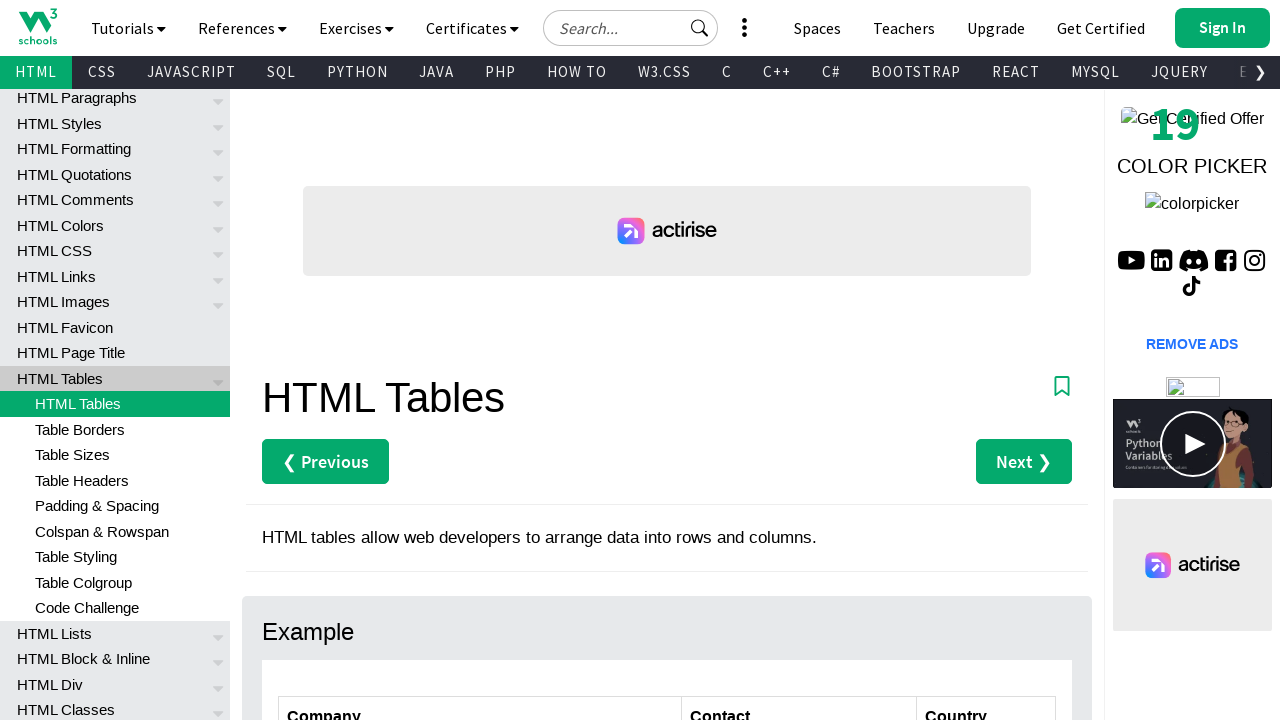

Navigated to W3Schools HTML tables page
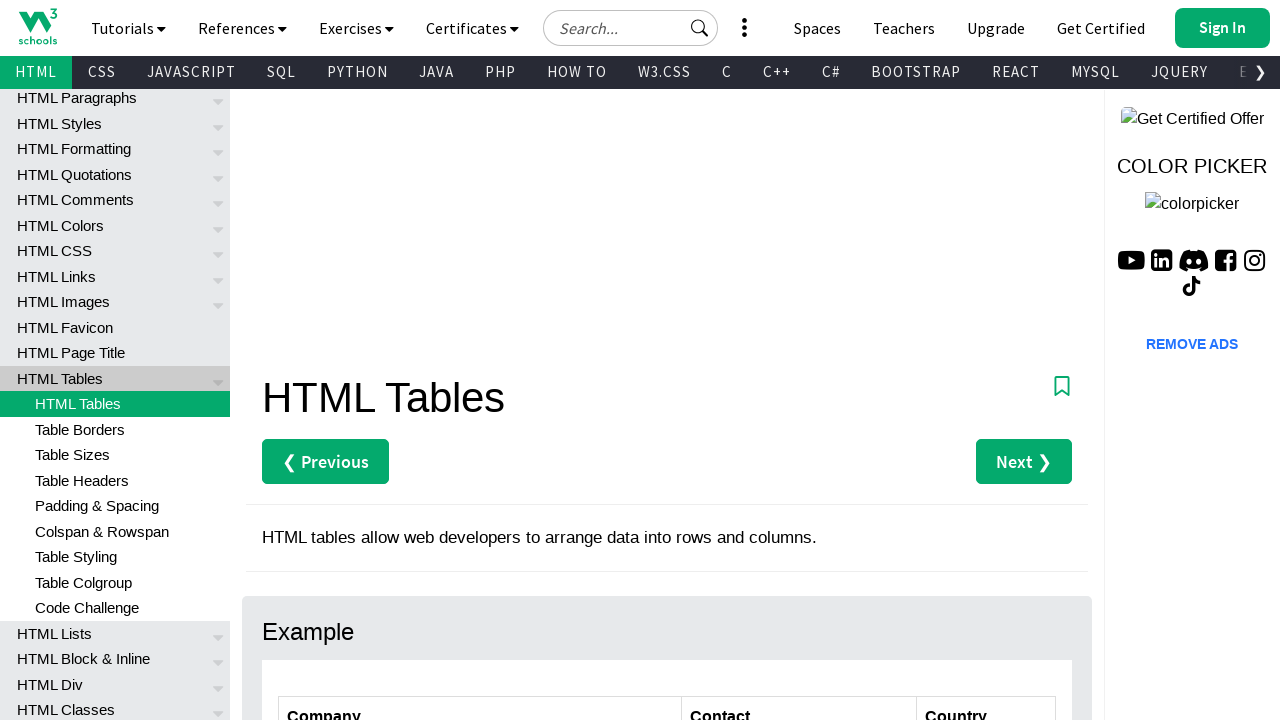

Customers table loaded
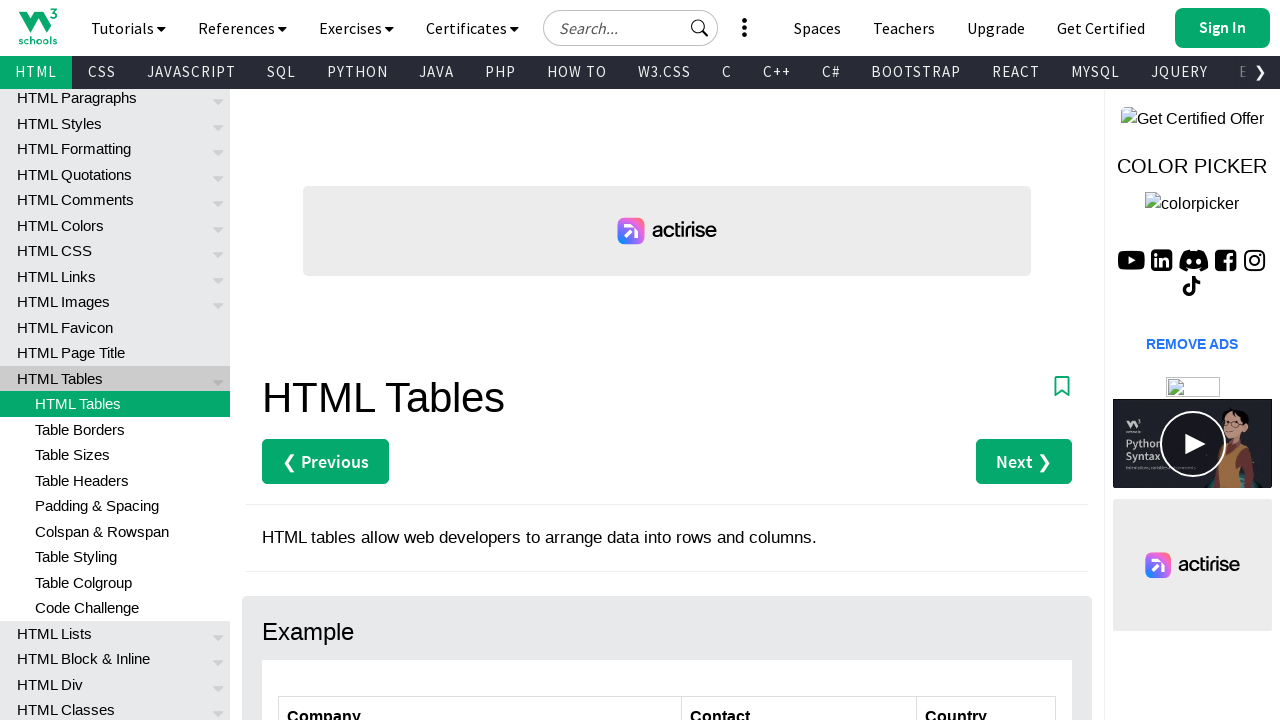

Retrieved all table rows (7 rows found)
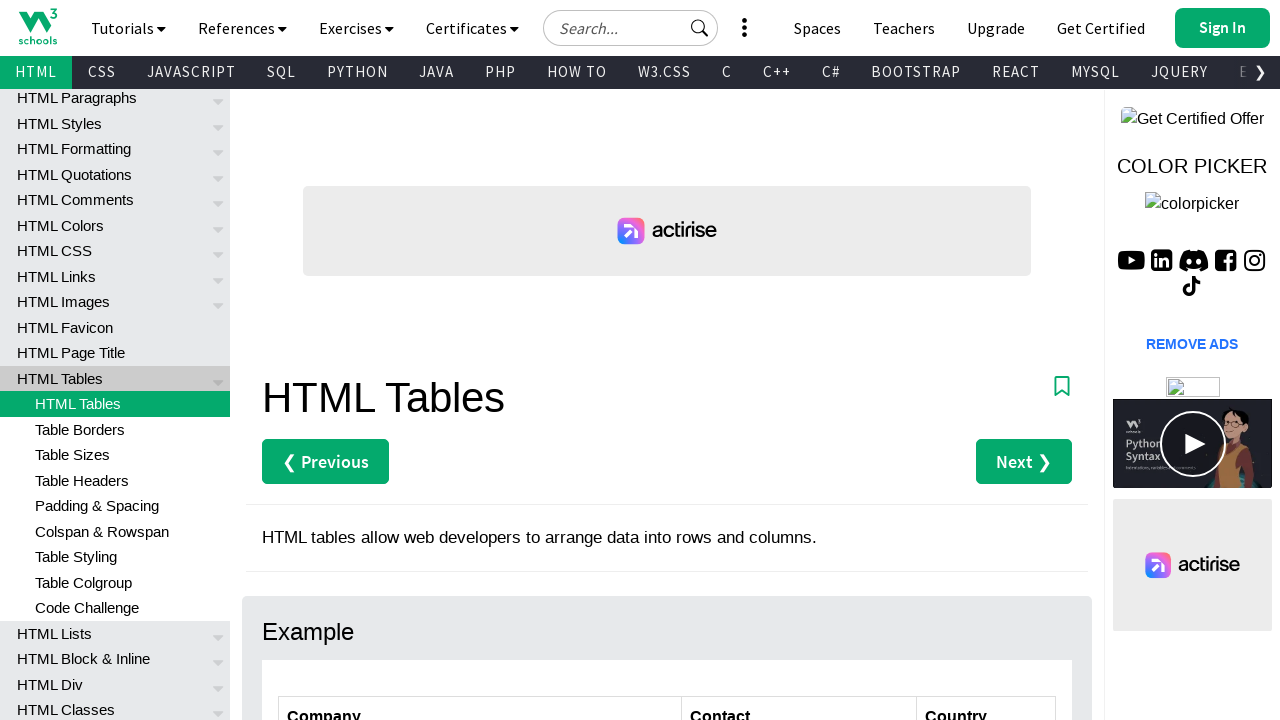

Retrieved cells from row 2 (3 cells found)
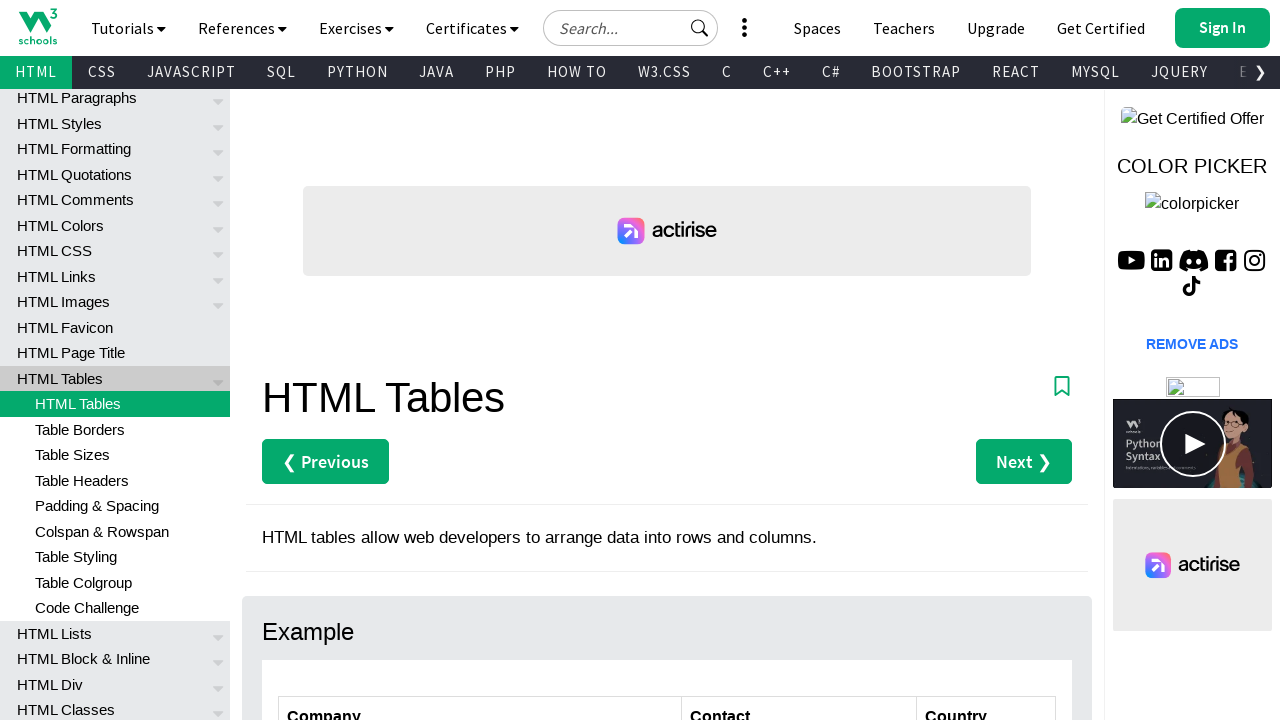

Retrieved cell content from row 2, column 1: 'Alfreds Futterkiste'
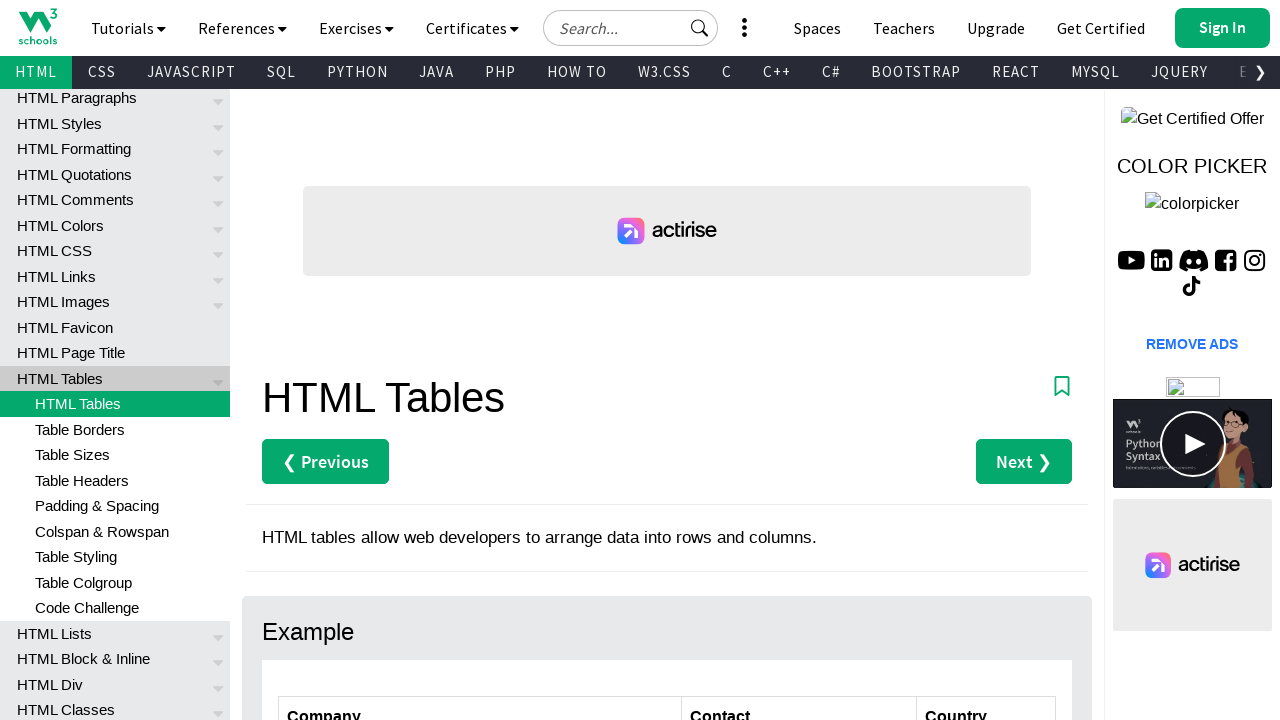

Retrieved cell content from row 2, column 2: 'Maria Anders'
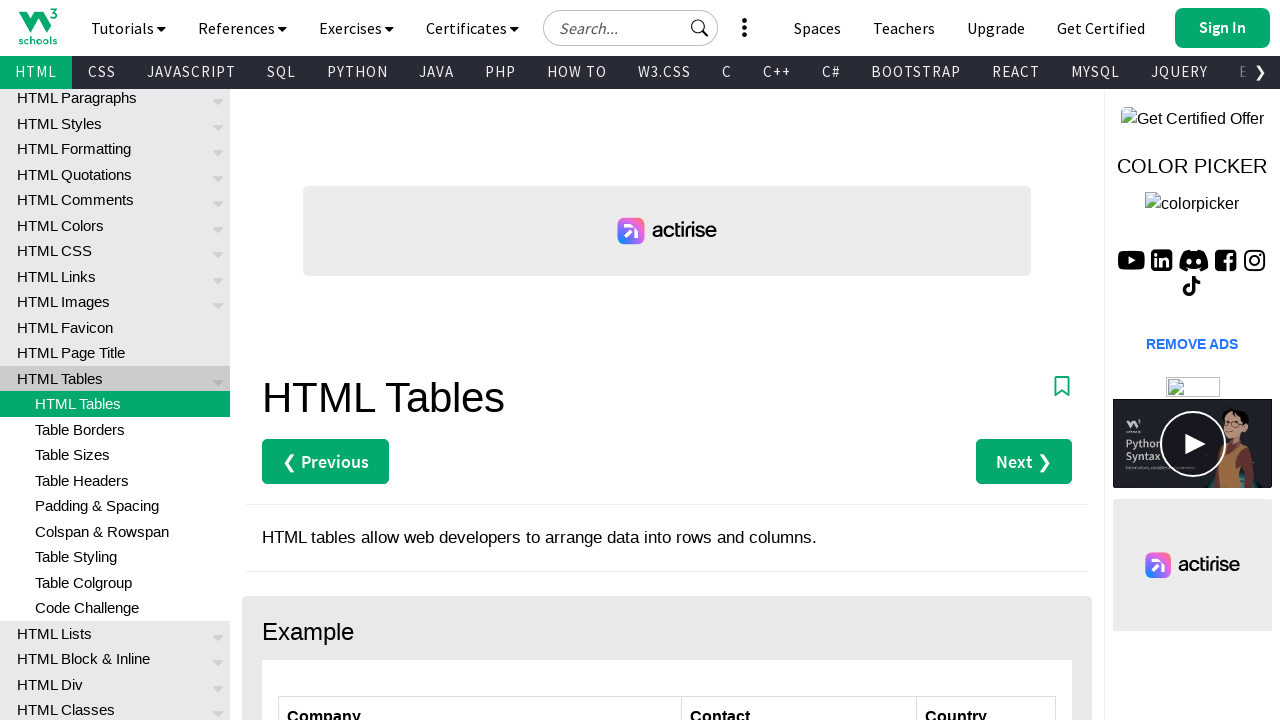

Retrieved cell content from row 2, column 3: 'Germany'
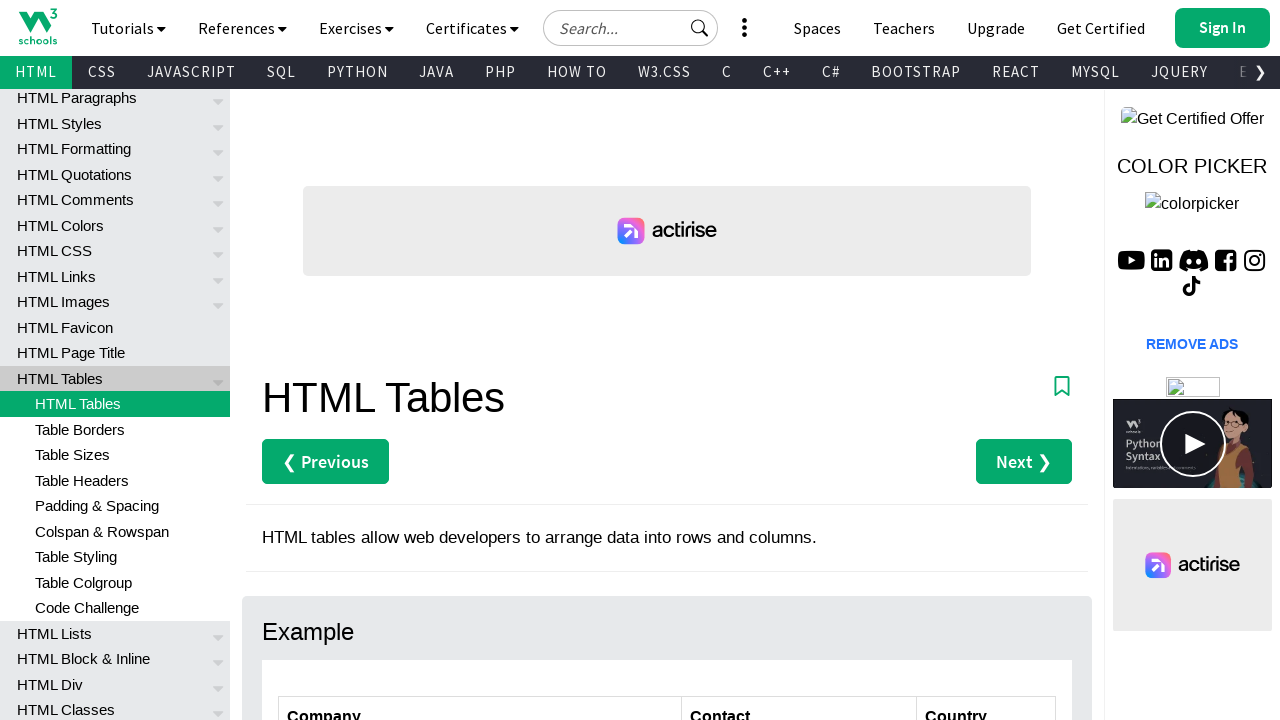

Retrieved cells from row 3 (3 cells found)
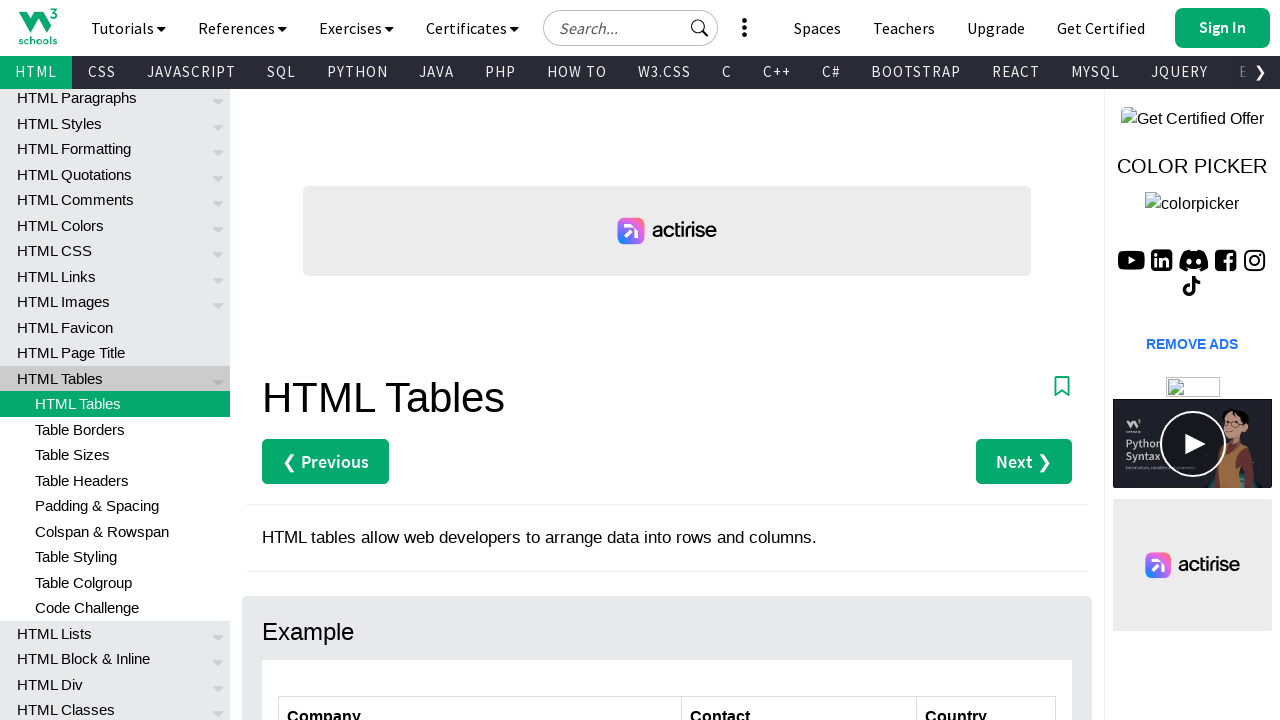

Retrieved cell content from row 3, column 1: 'Centro comercial Moctezuma'
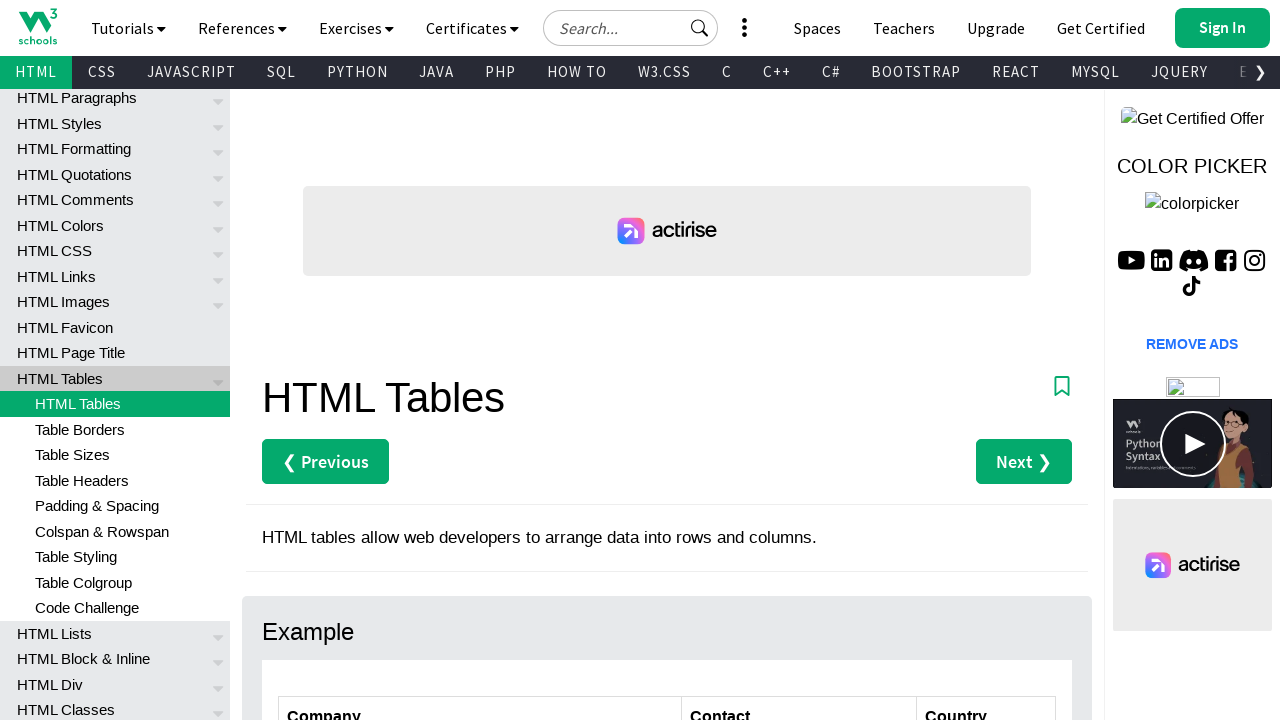

Retrieved cell content from row 3, column 2: 'Francisco Chang'
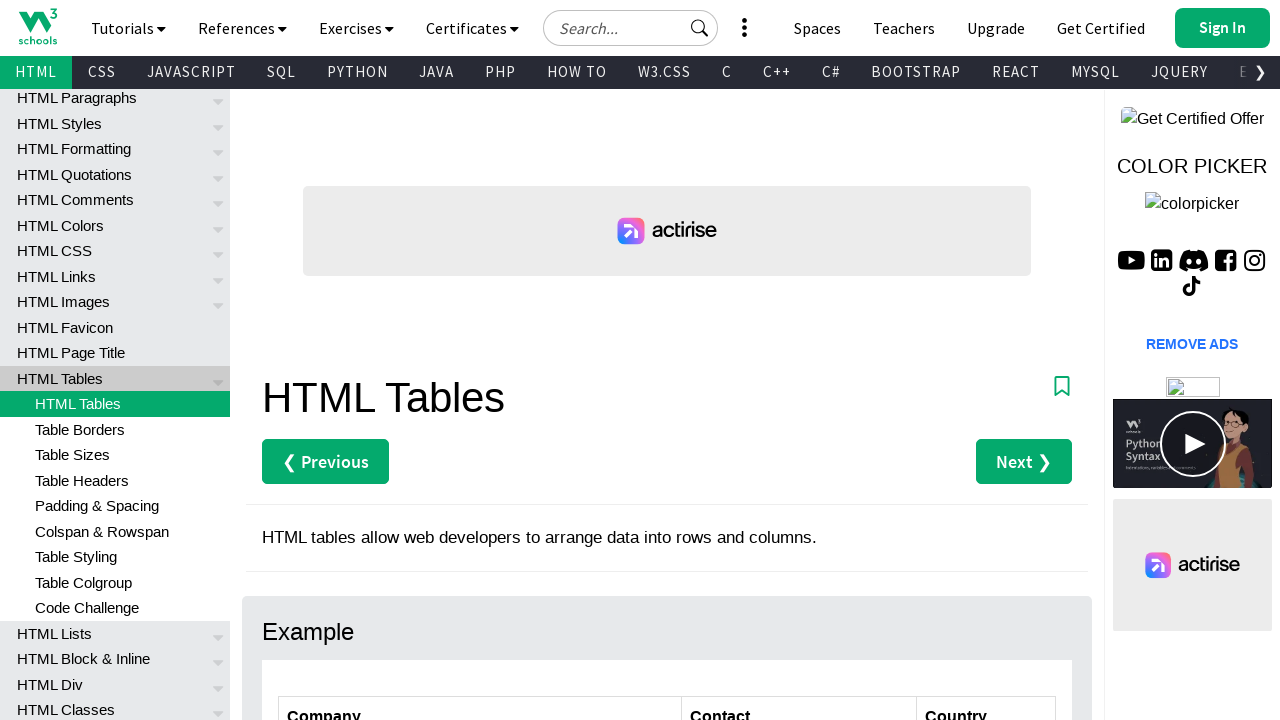

Retrieved cell content from row 3, column 3: 'Mexico'
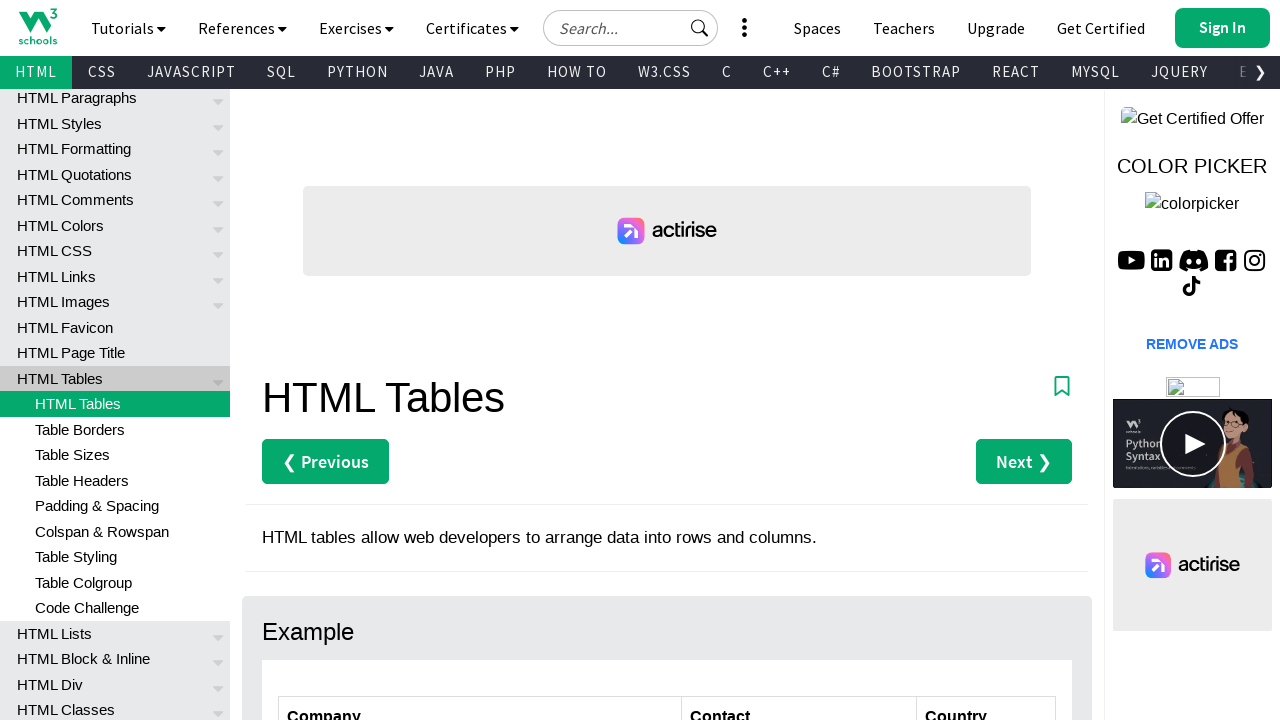

Retrieved cells from row 4 (3 cells found)
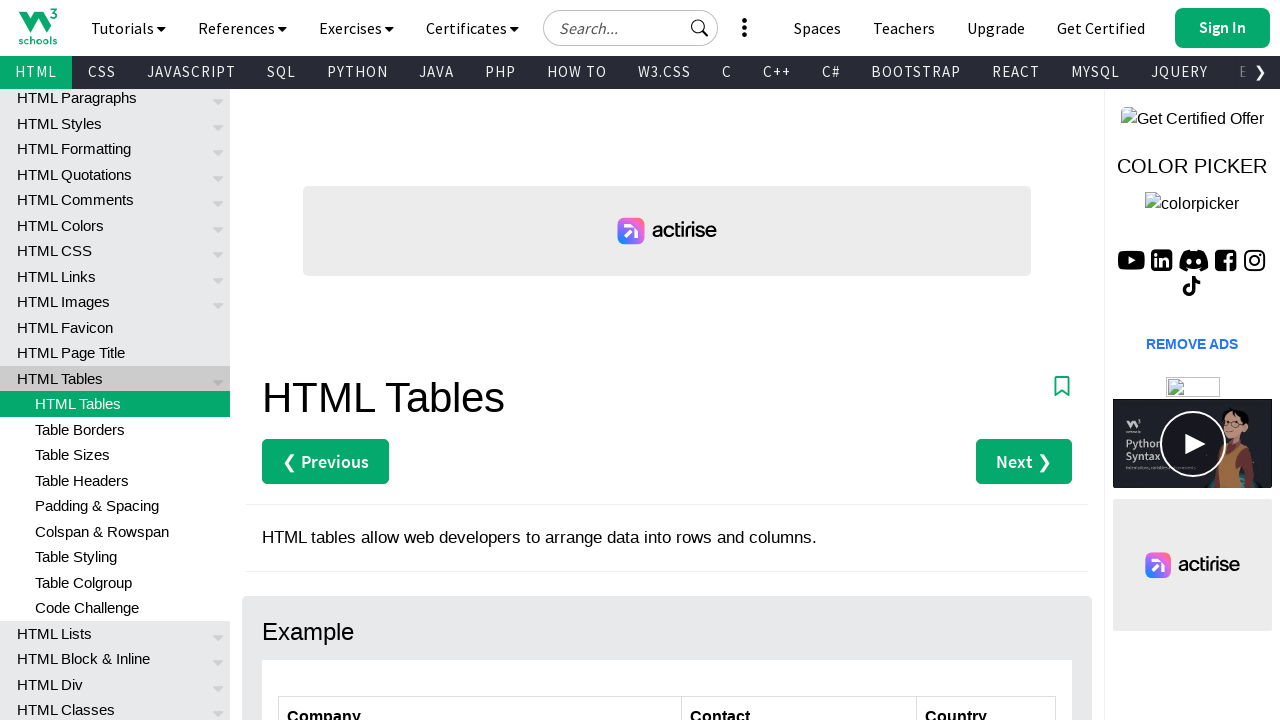

Retrieved cell content from row 4, column 1: 'Ernst Handel'
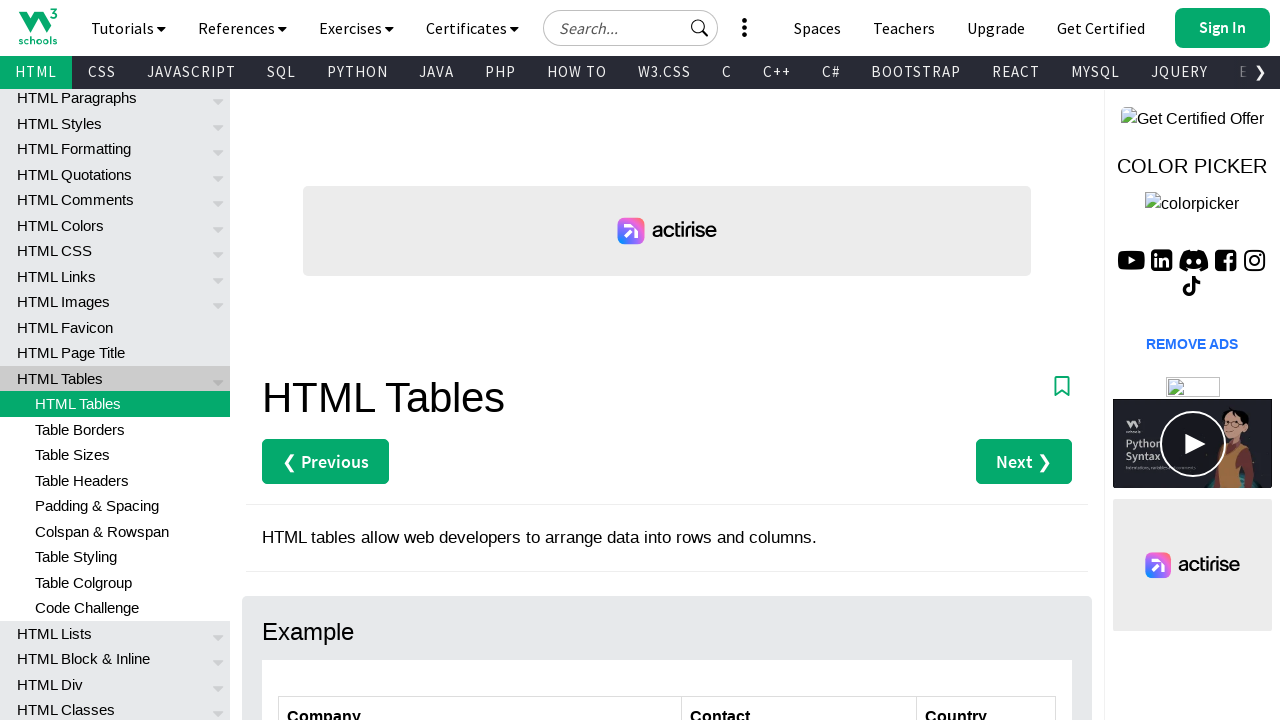

Retrieved cell content from row 4, column 2: 'Roland Mendel'
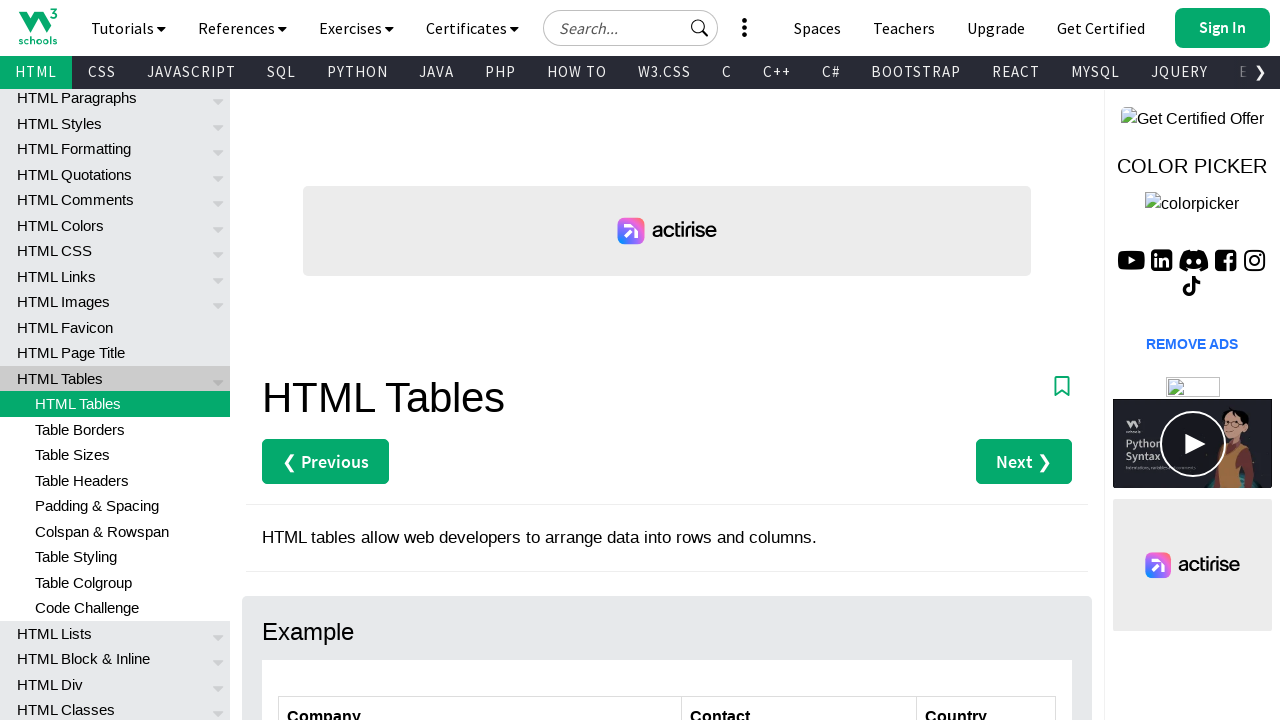

Retrieved cell content from row 4, column 3: 'Austria'
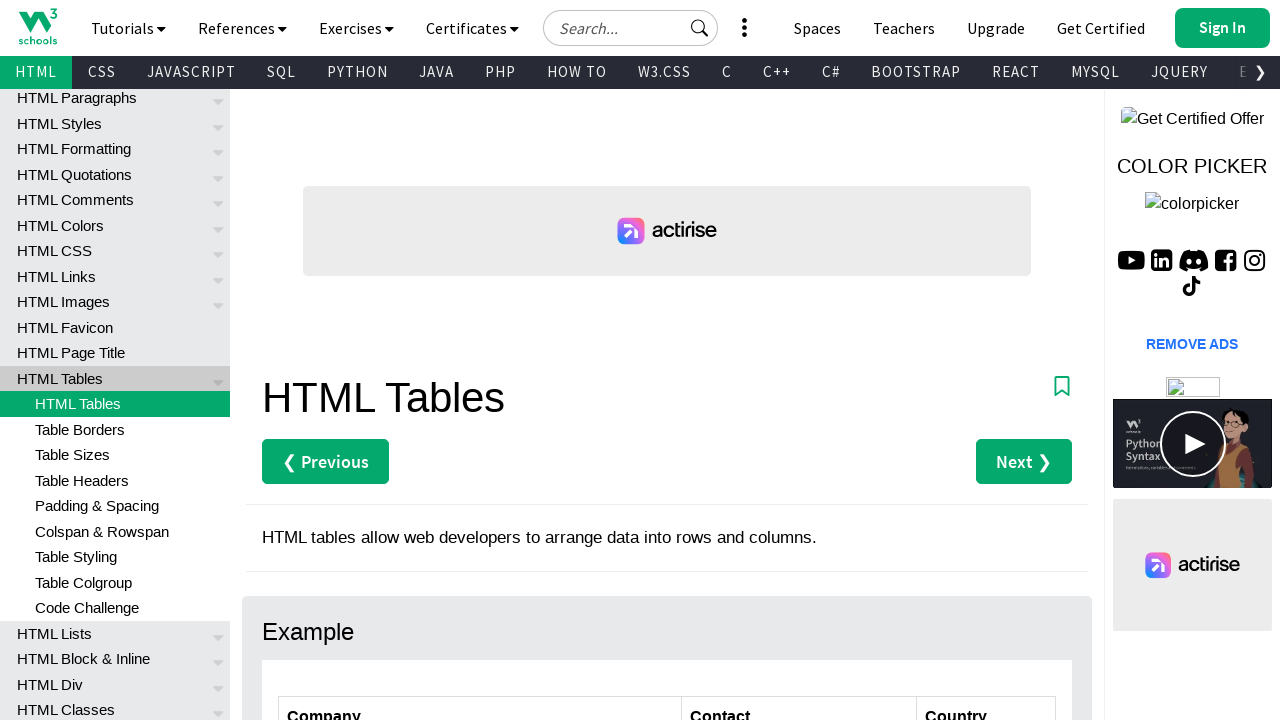

Retrieved cells from row 5 (3 cells found)
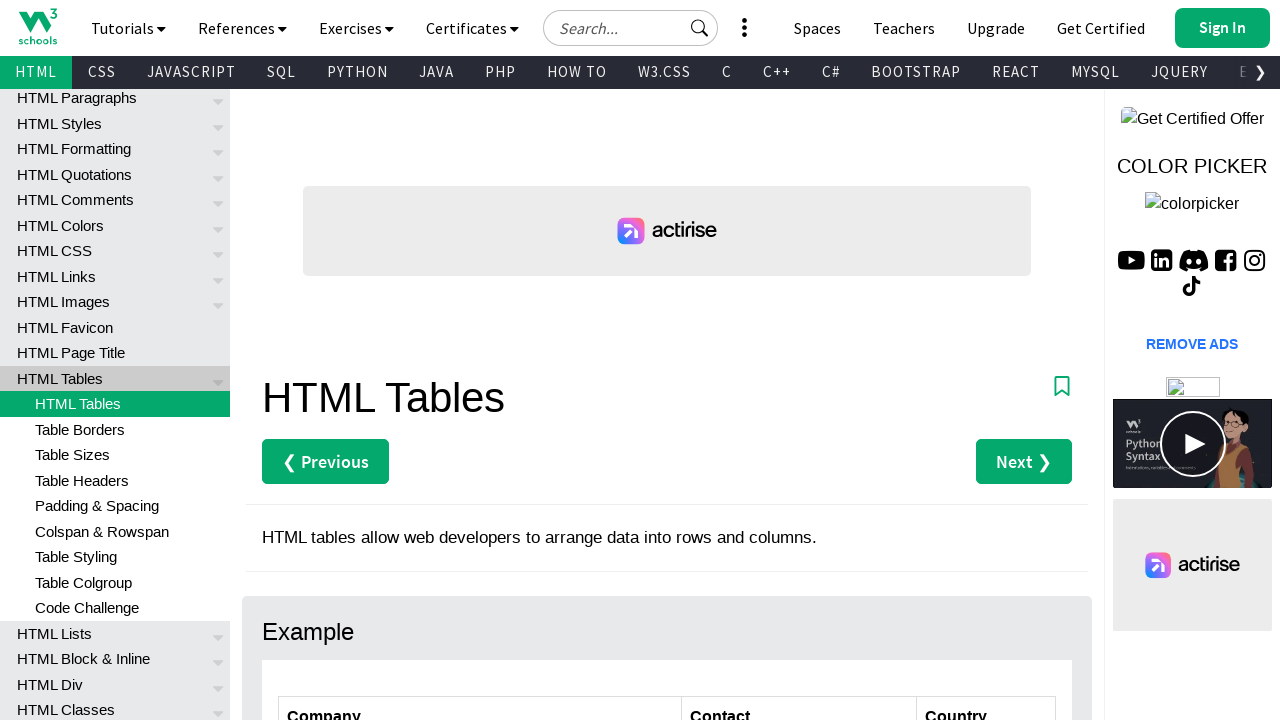

Retrieved cell content from row 5, column 1: 'Island Trading'
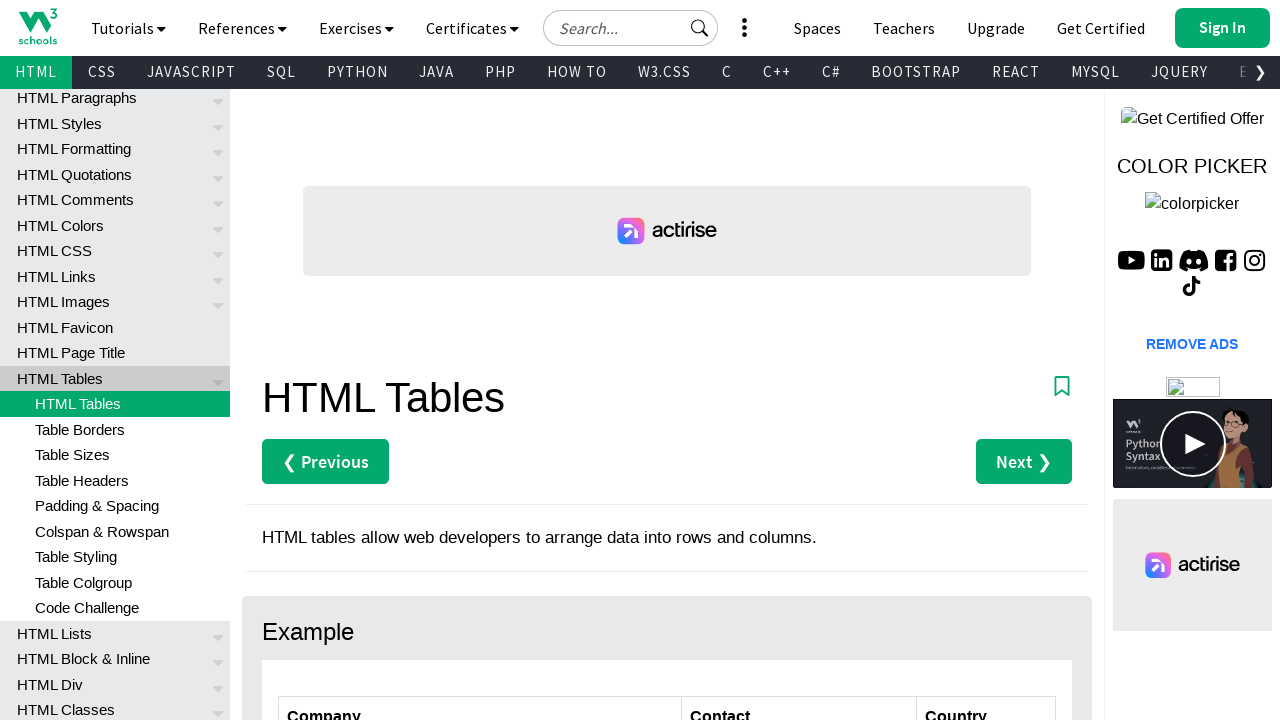

Retrieved cell content from row 5, column 2: 'Helen Bennett'
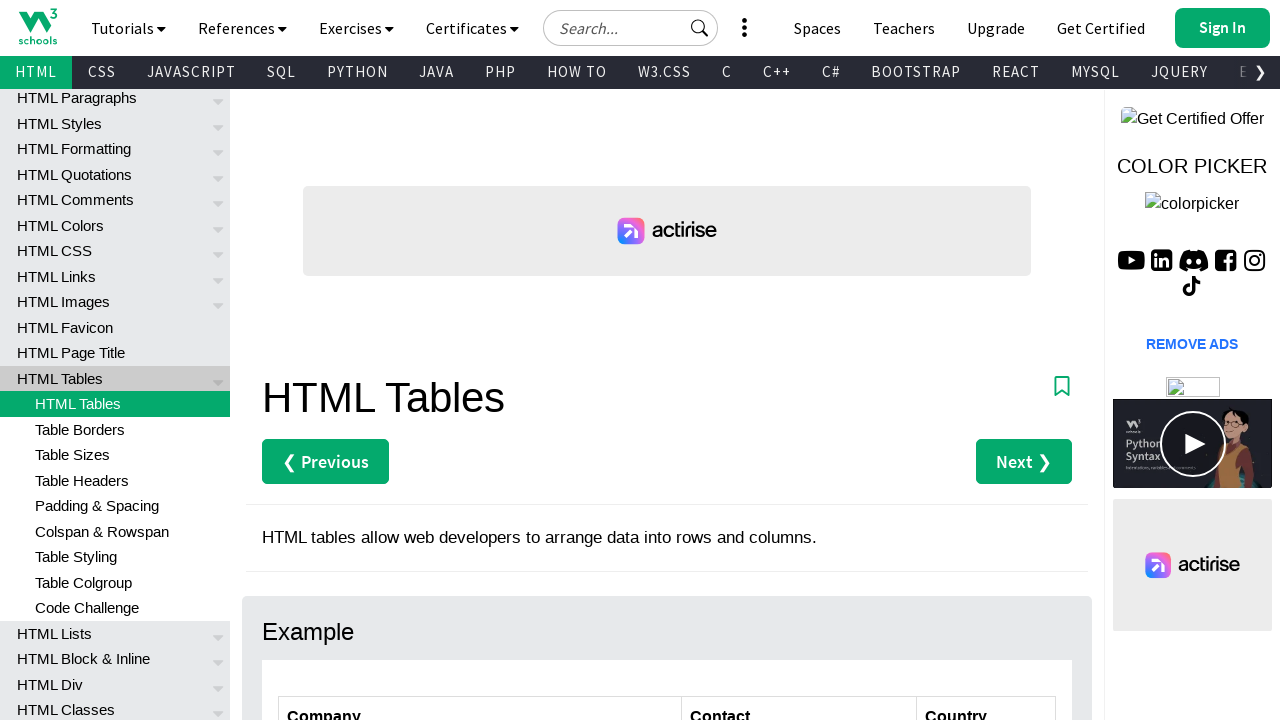

Retrieved cell content from row 5, column 3: 'UK'
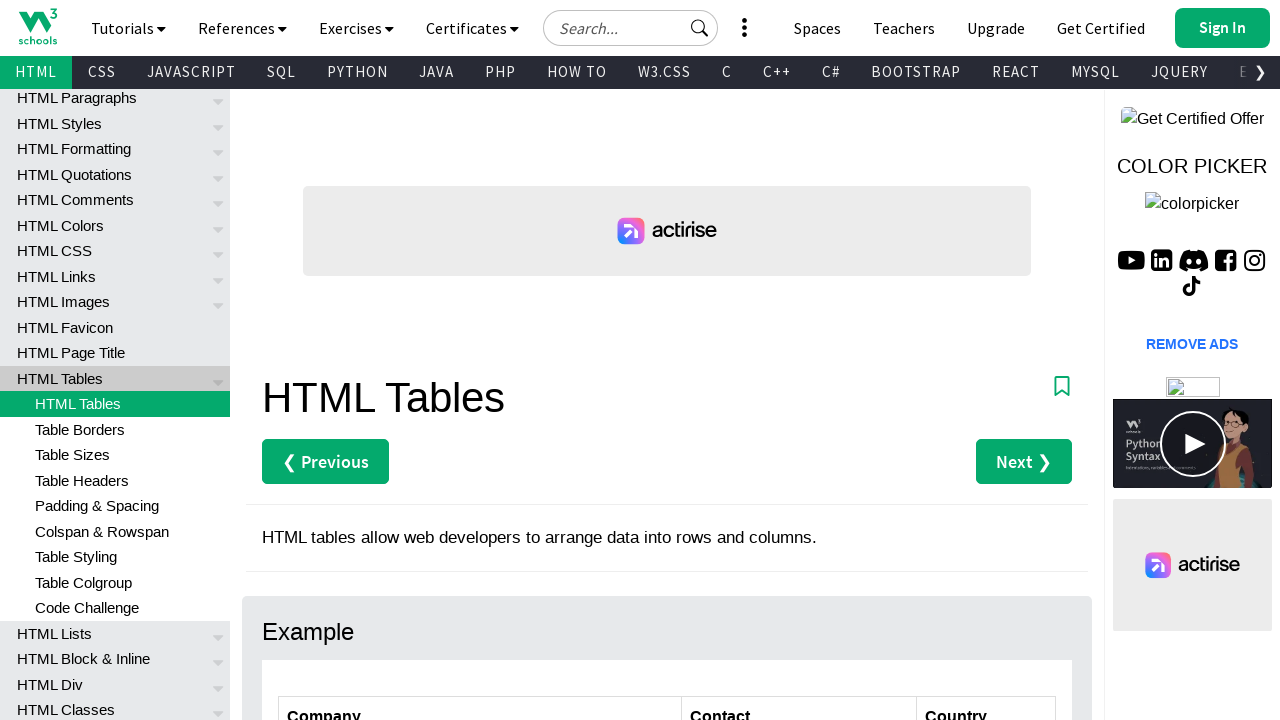

Retrieved cells from row 6 (3 cells found)
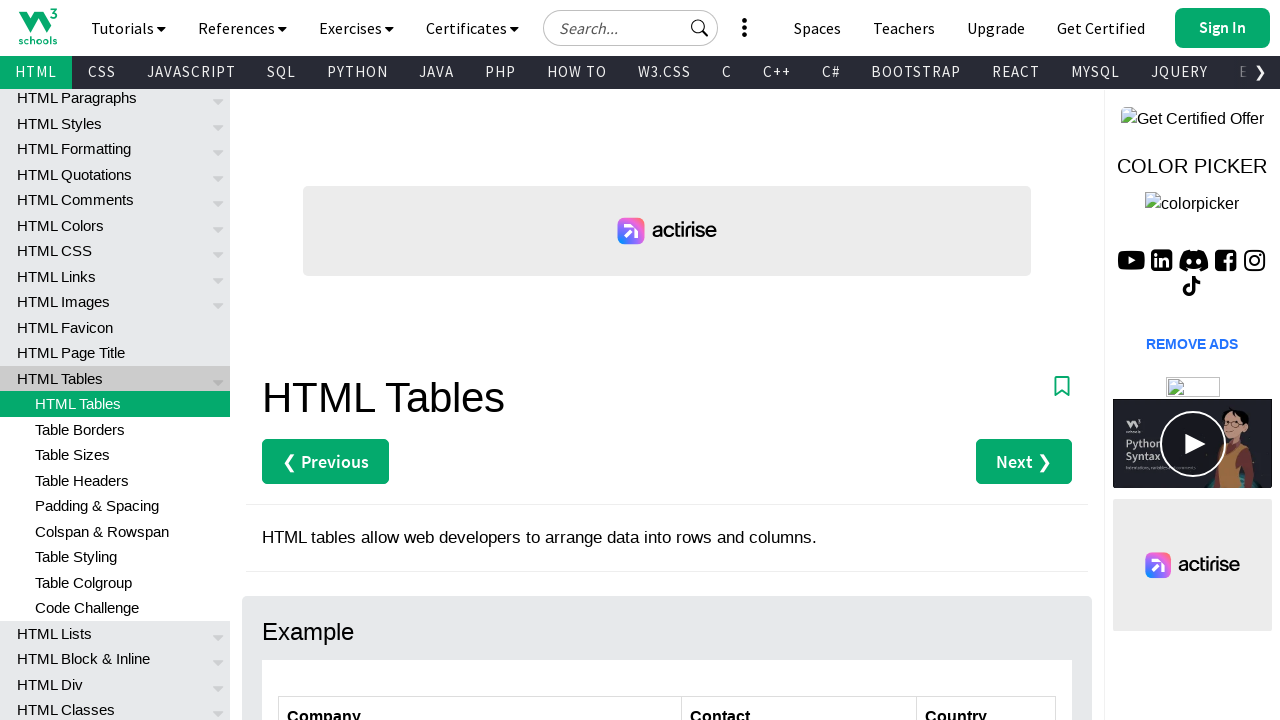

Retrieved cell content from row 6, column 1: 'Laughing Bacchus Winecellars'
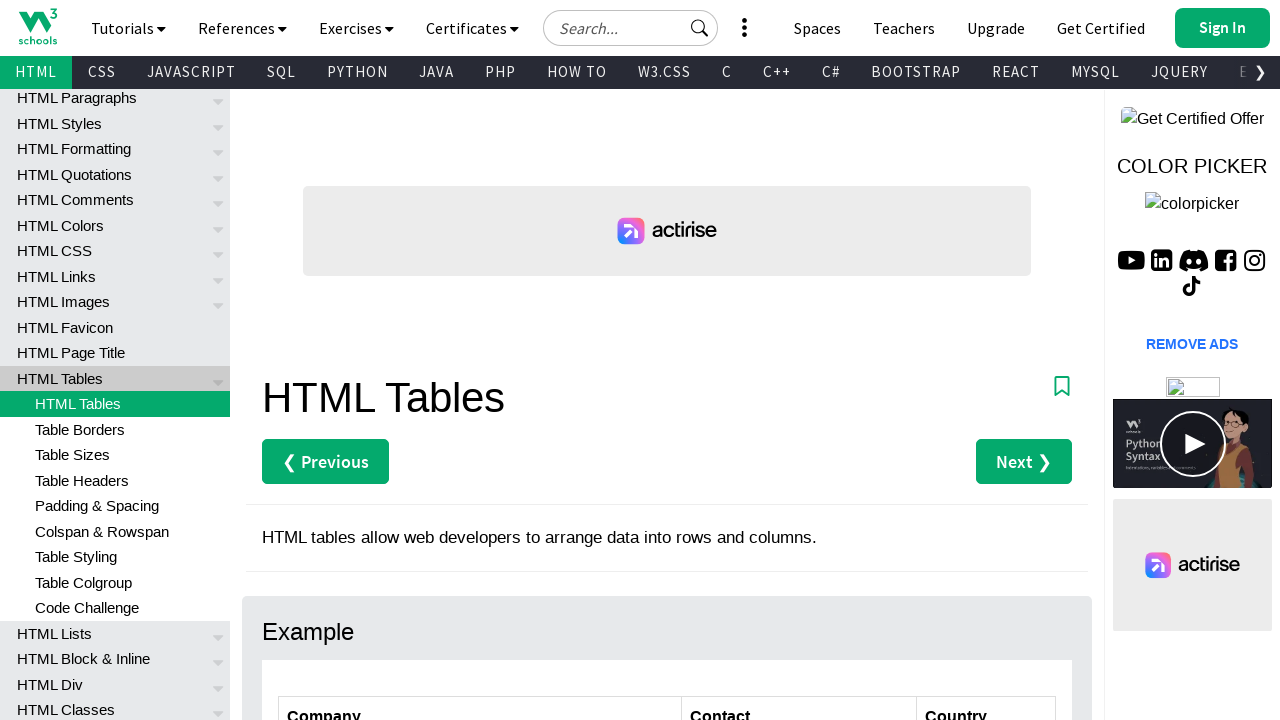

Retrieved cell content from row 6, column 2: 'Yoshi Tannamuri'
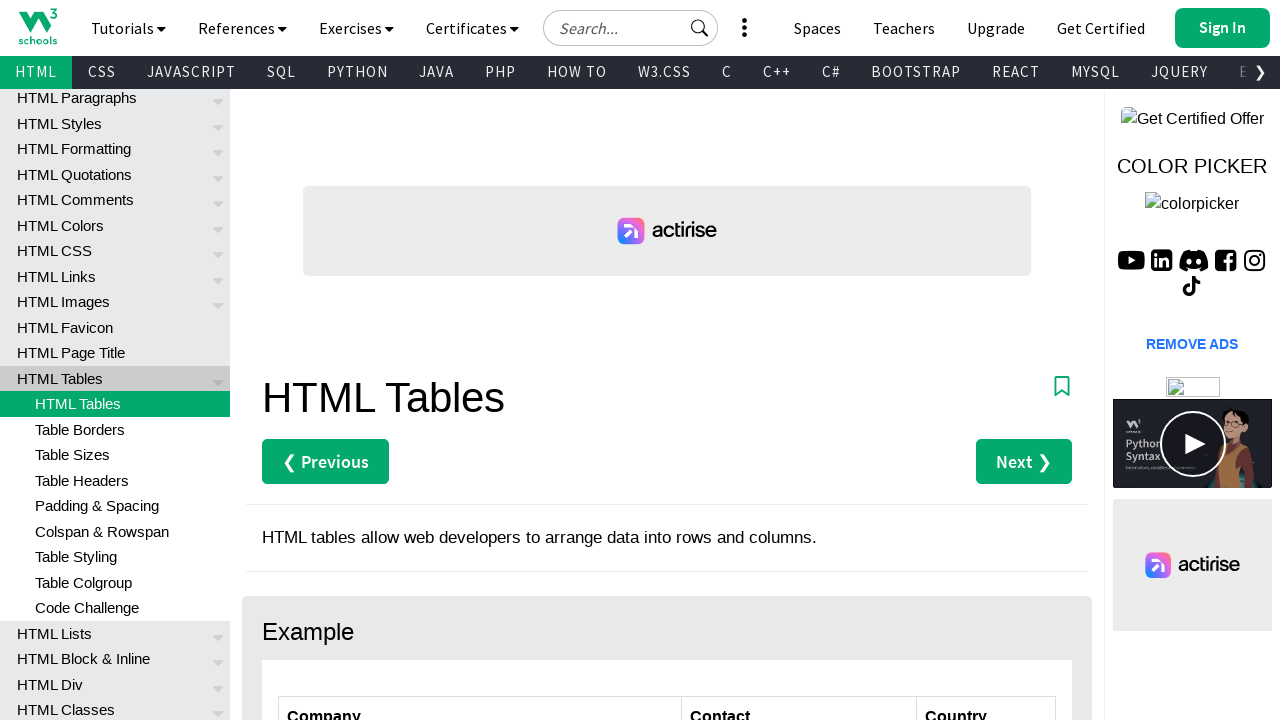

Retrieved cell content from row 6, column 3: 'Canada'
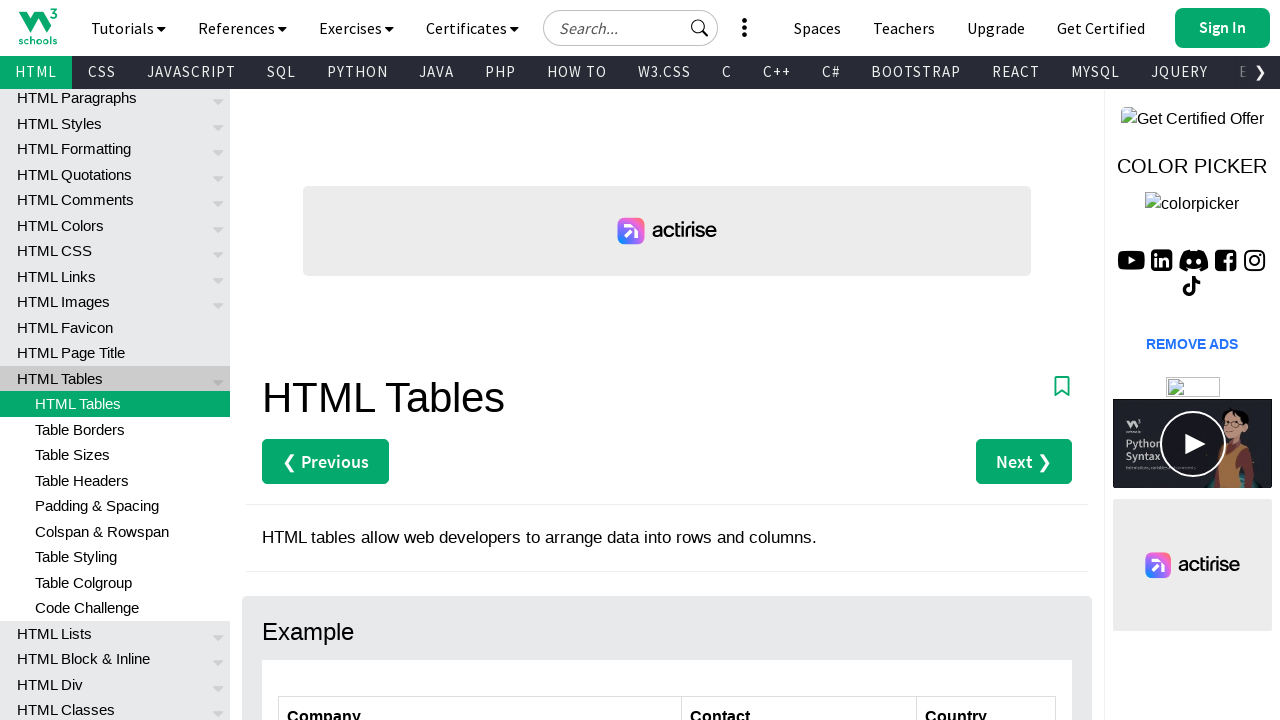

Retrieved cells from row 7 (3 cells found)
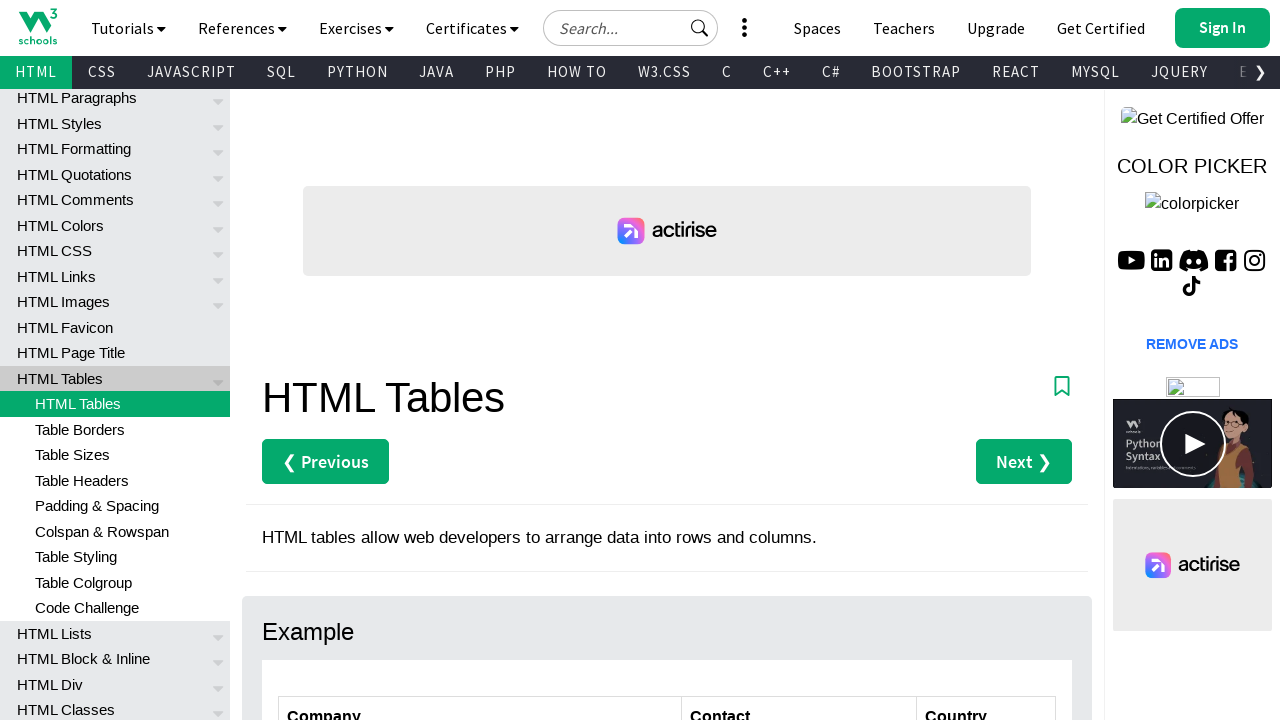

Retrieved cell content from row 7, column 1: 'Magazzini Alimentari Riuniti'
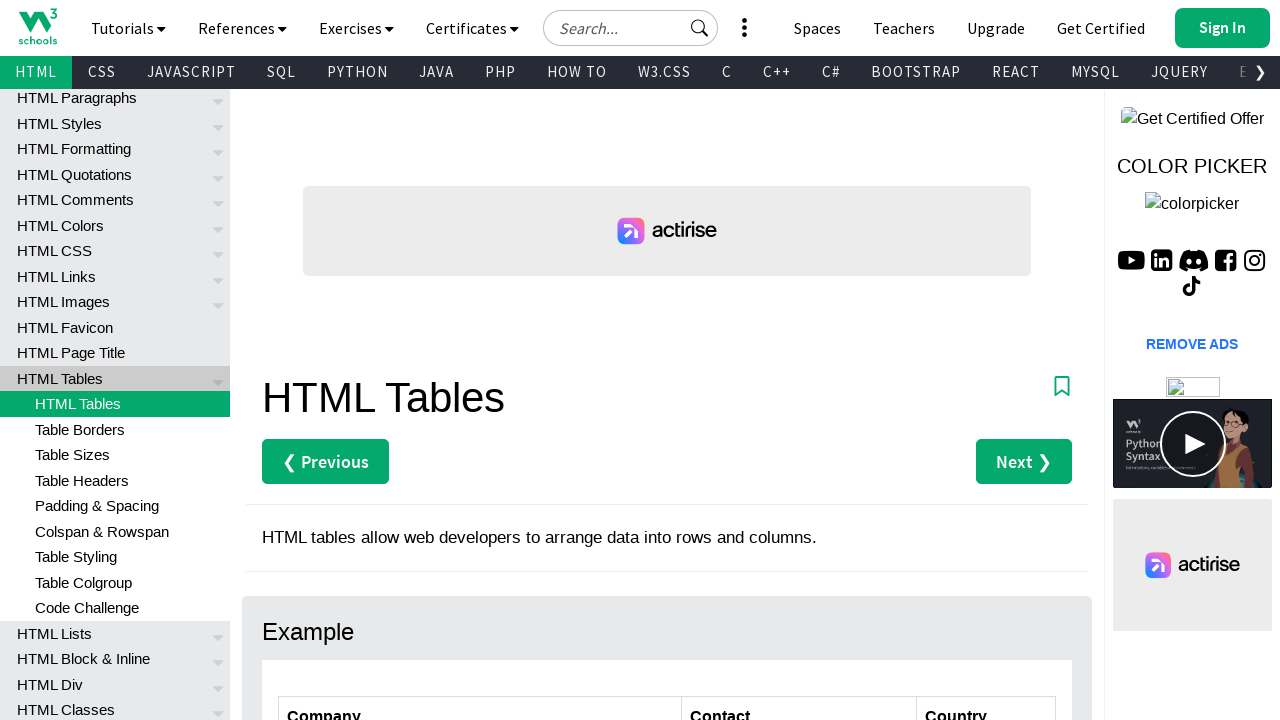

Retrieved cell content from row 7, column 2: 'Giovanni Rovelli'
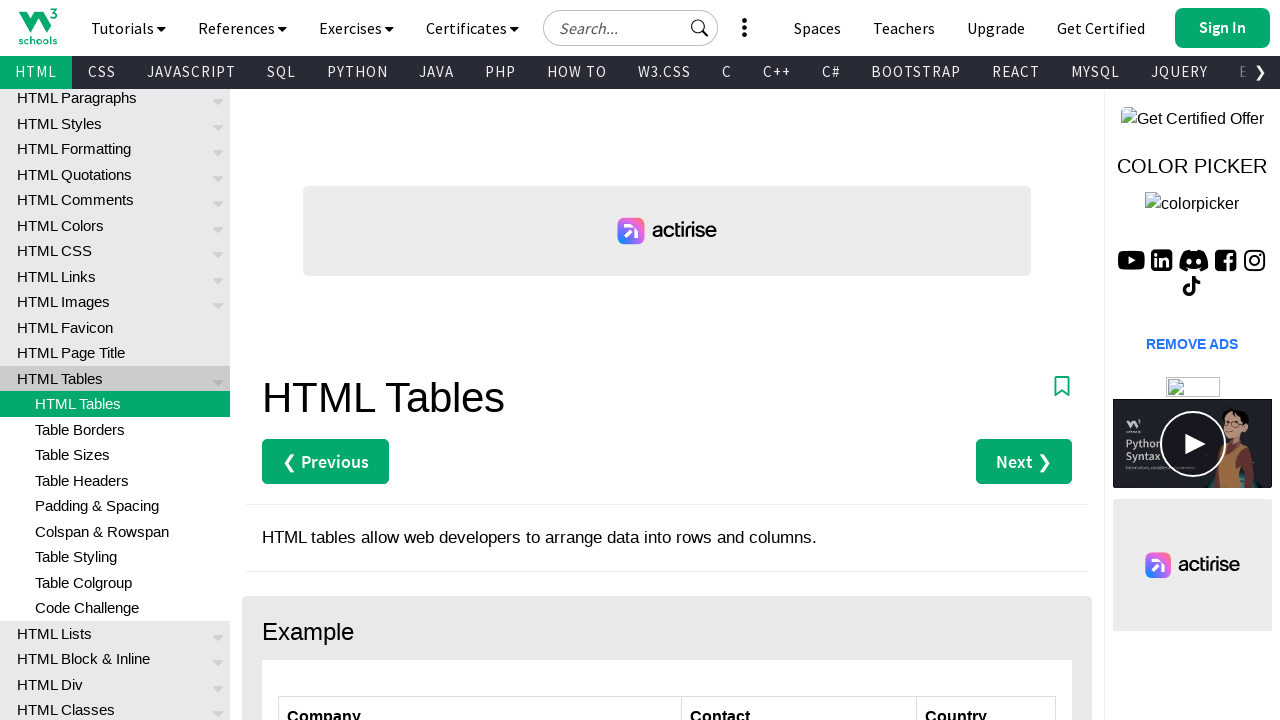

Retrieved cell content from row 7, column 3: 'Italy'
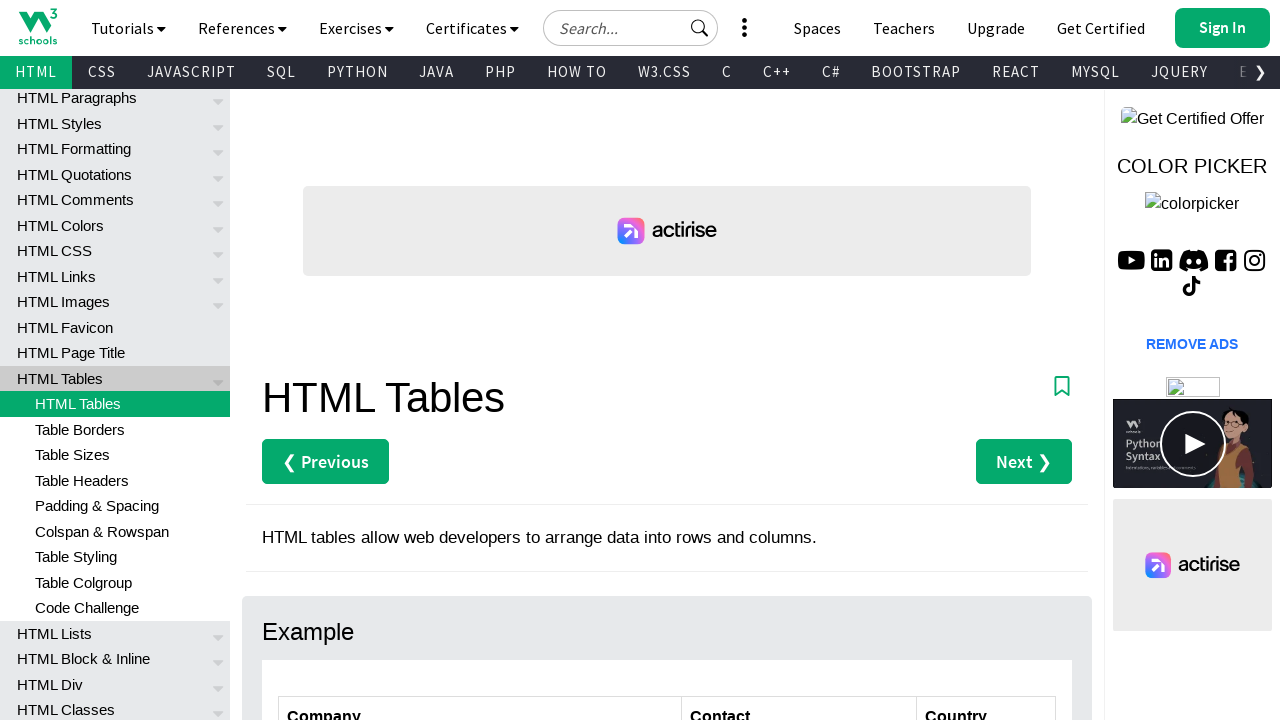

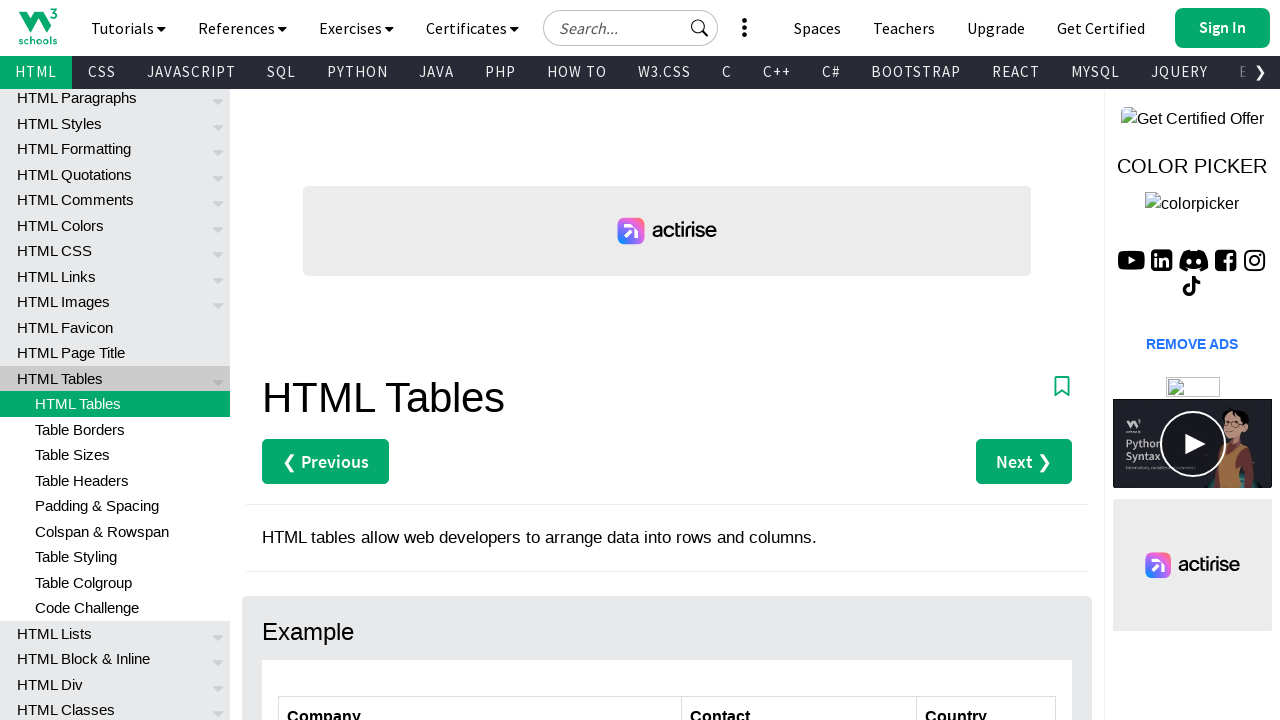